Tests navigation menu by selecting an item from the About dropdown on the Selenium website

Starting URL: https://www.selenium.dev/

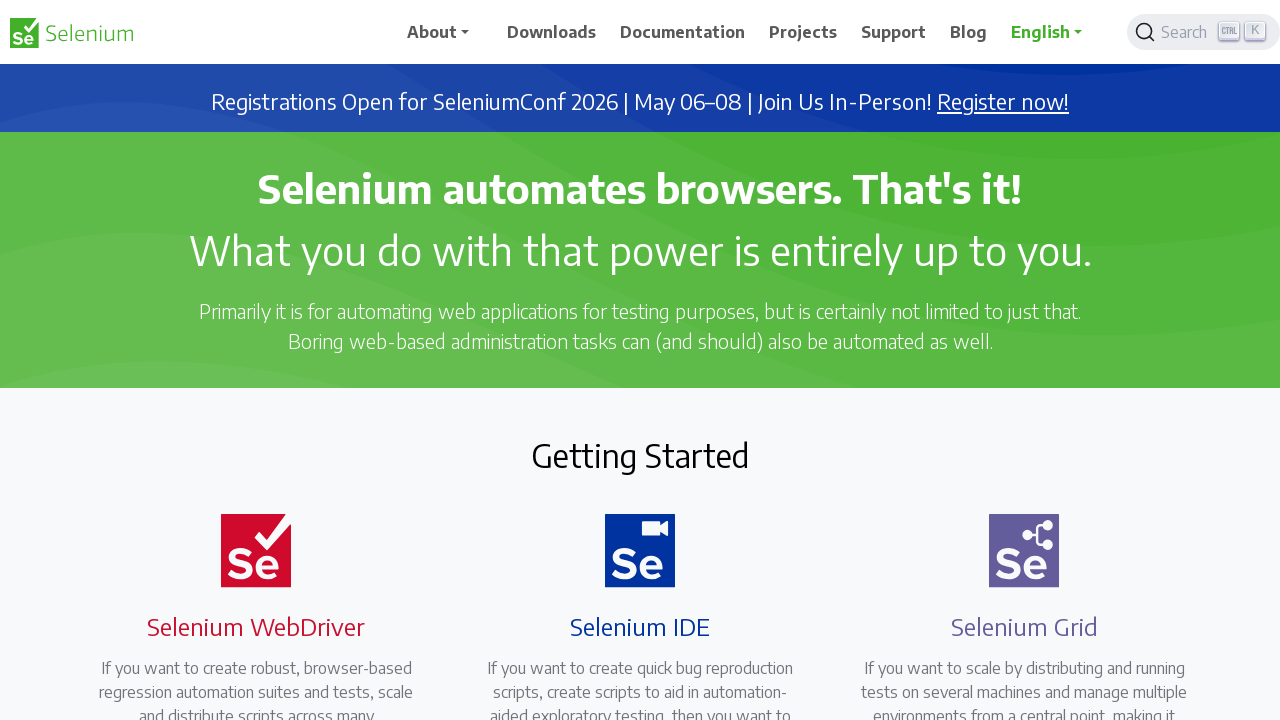

Clicked on About dropdown menu at (445, 32) on a#navbarDropdown
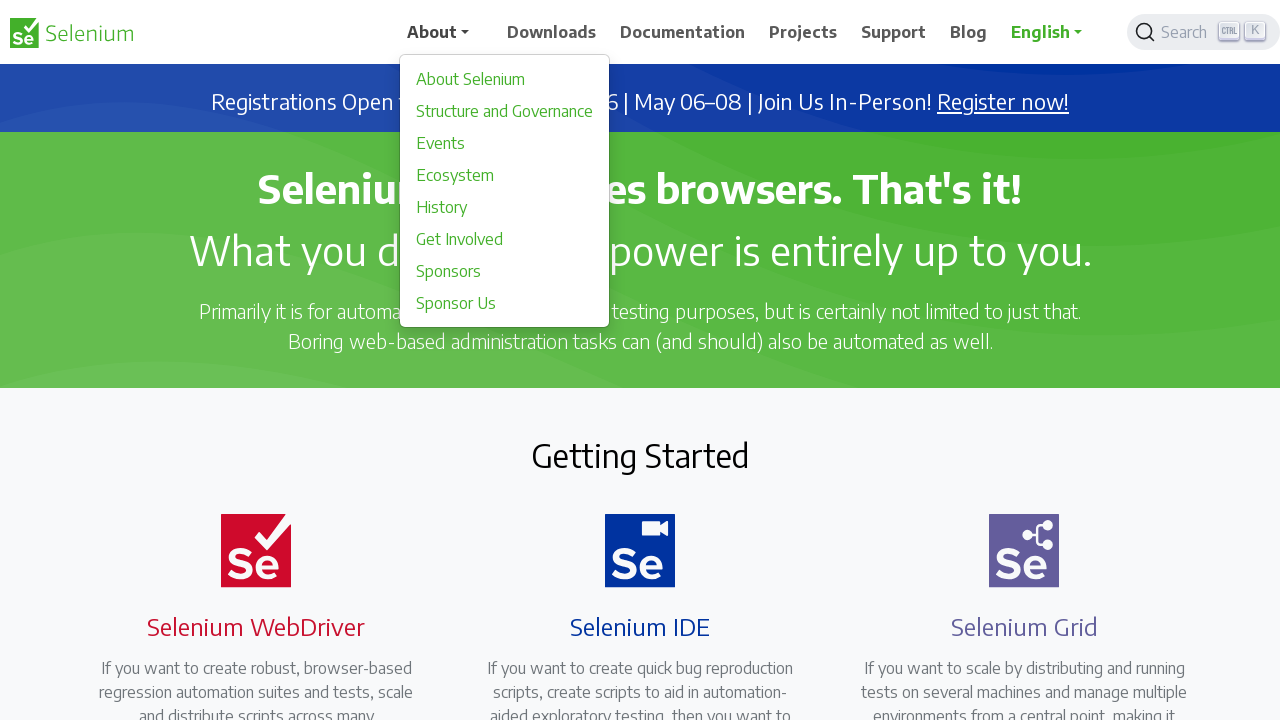

Selected 'Structure and Governance' from About dropdown at (505, 111) on div.dropdown-menu a:text('Structure and Governance')
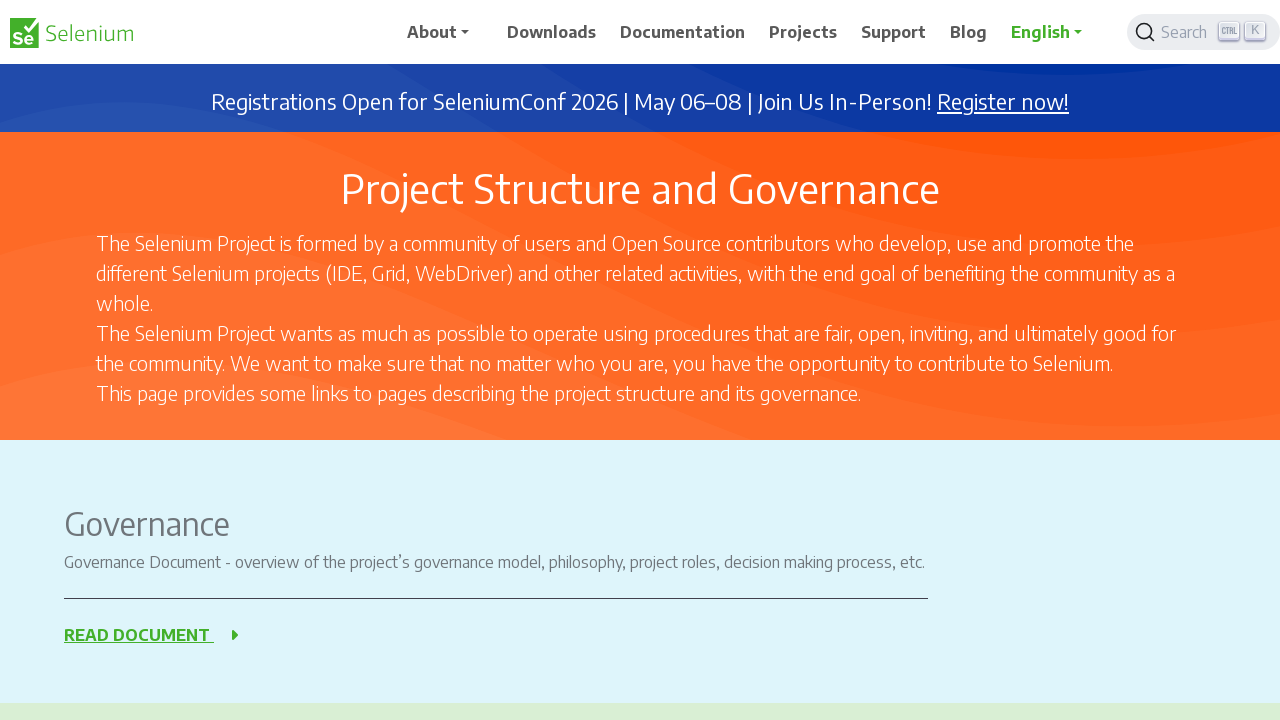

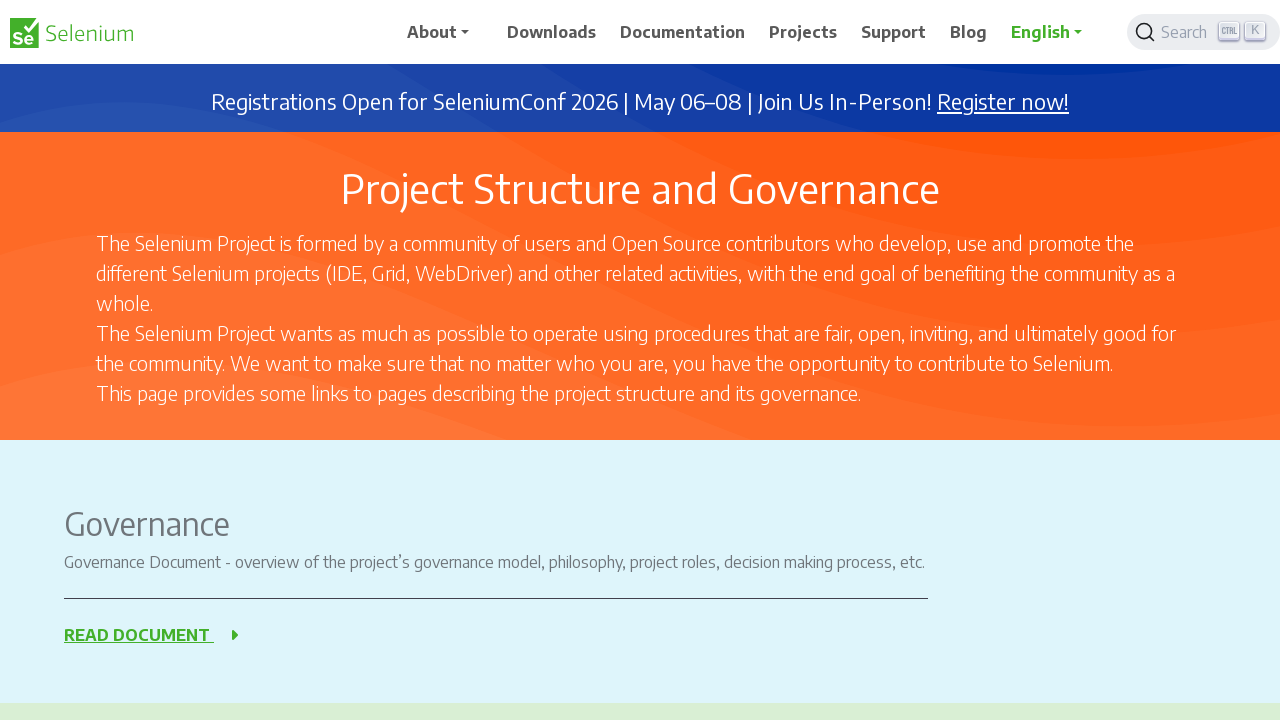